Tests navigation to the Broken Images page by finding and clicking the link using text-based XPath locator

Starting URL: http://the-internet.herokuapp.com/

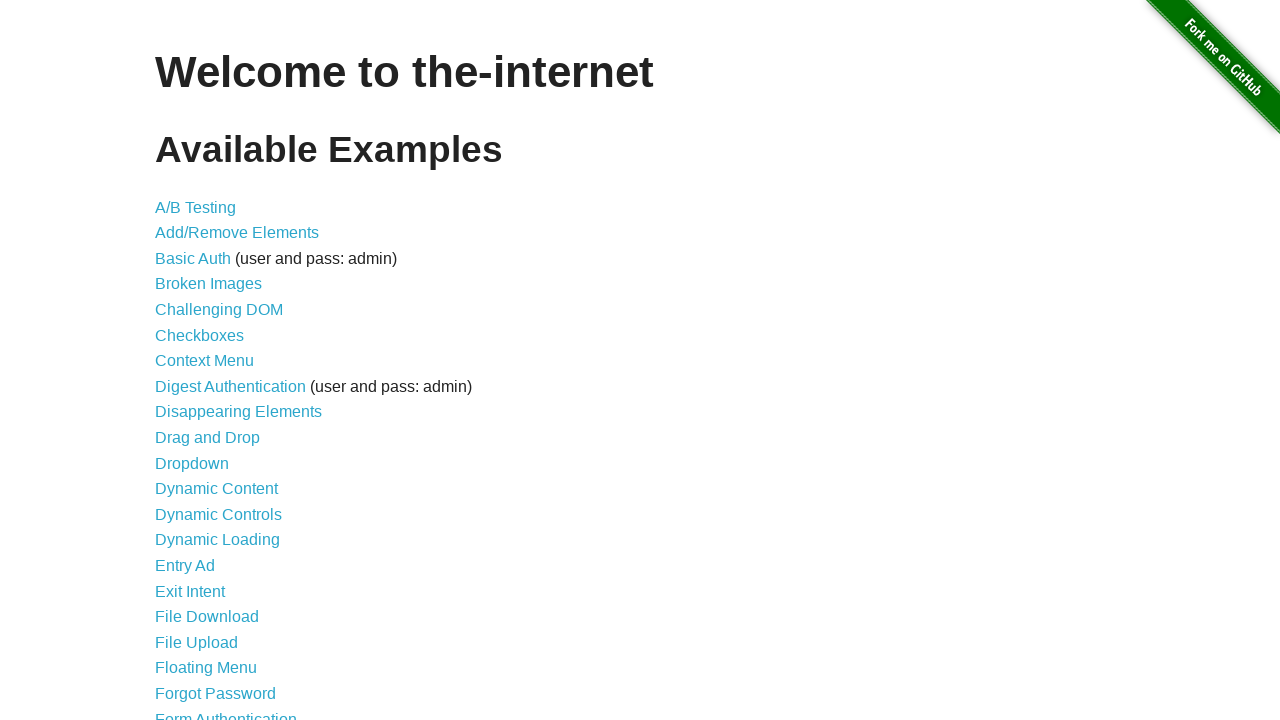

Located Broken Images link using text-based XPath
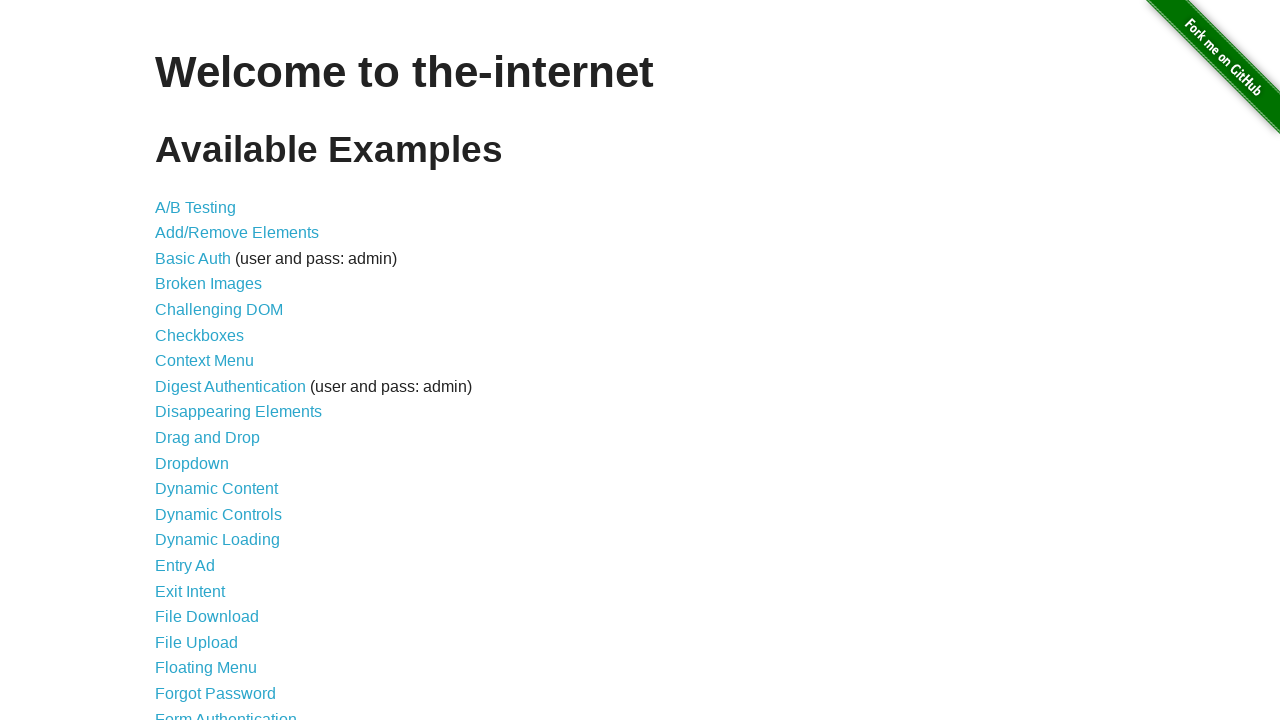

Verified Broken Images link is visible
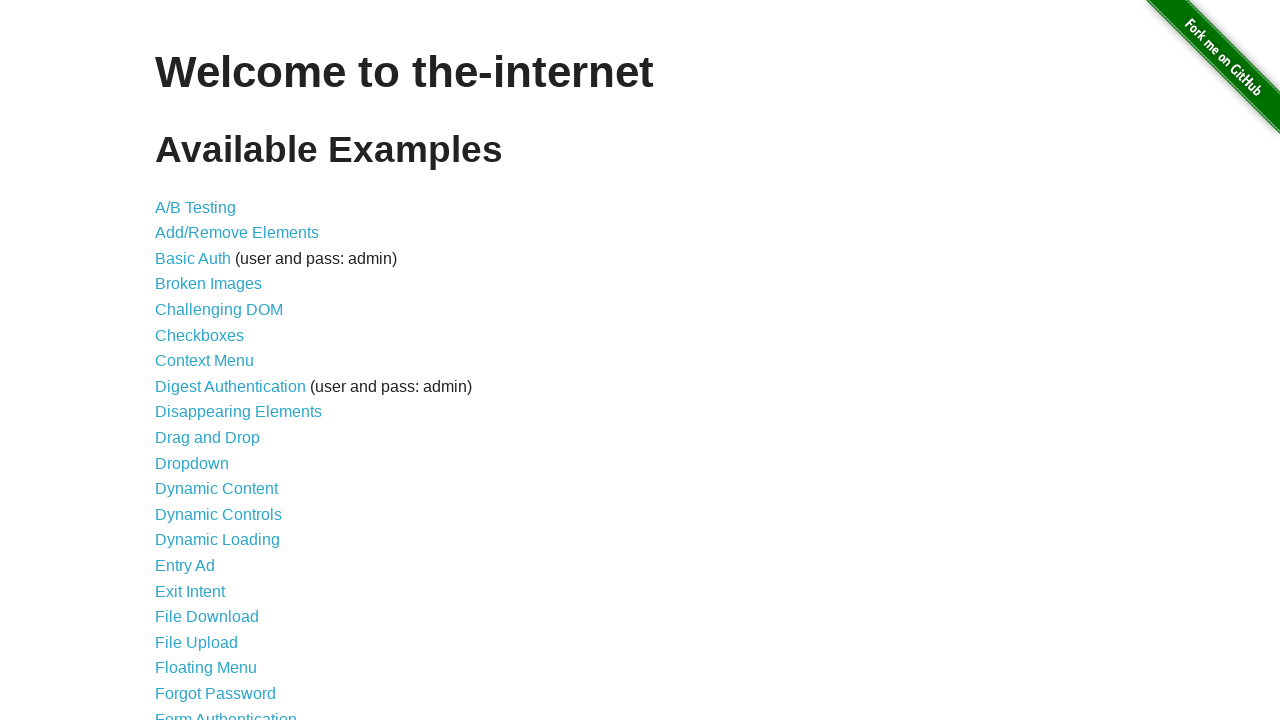

Retrieved link text: Broken Images
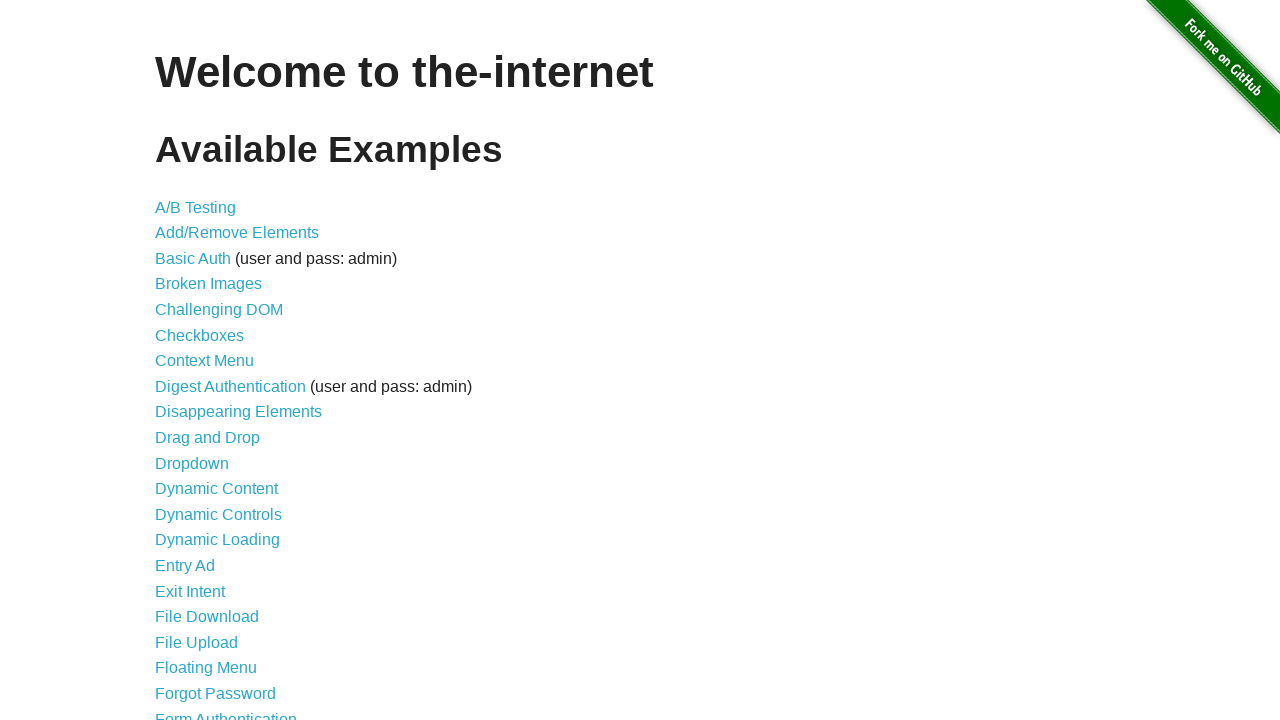

Clicked Broken Images link at (208, 284) on xpath=//a[text()='Broken Images']
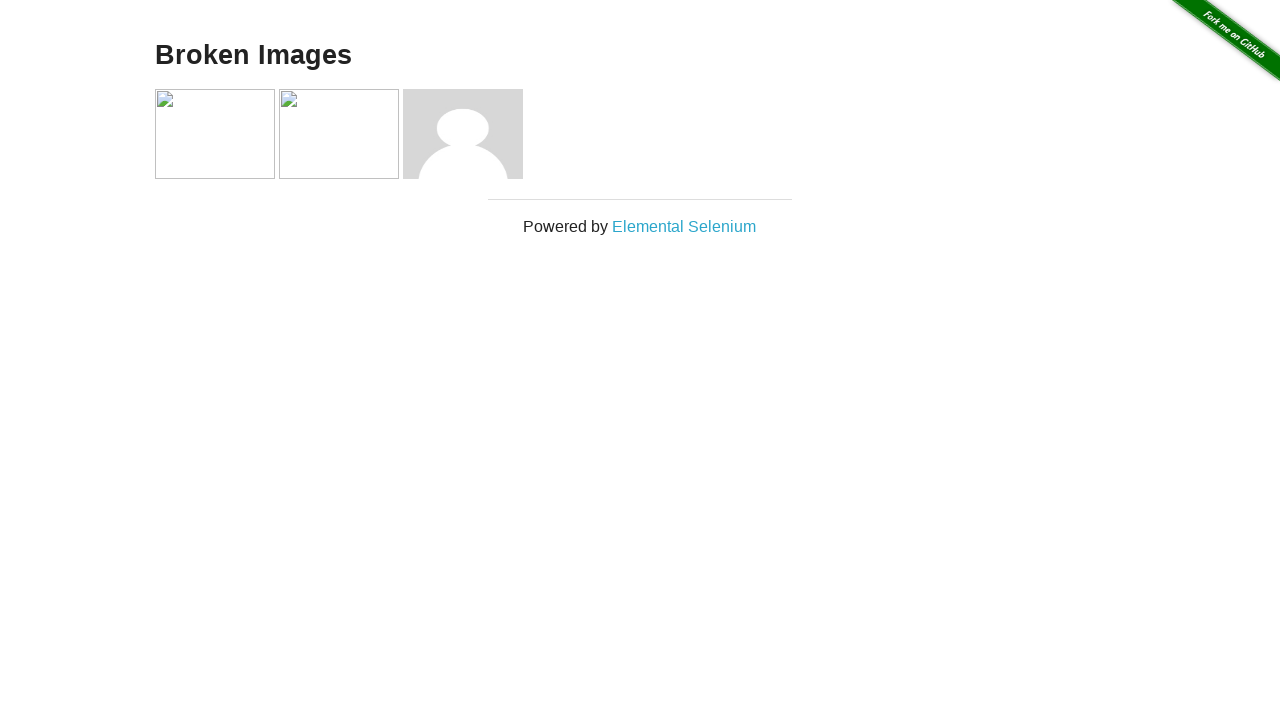

Navigation completed and page loaded (networkidle)
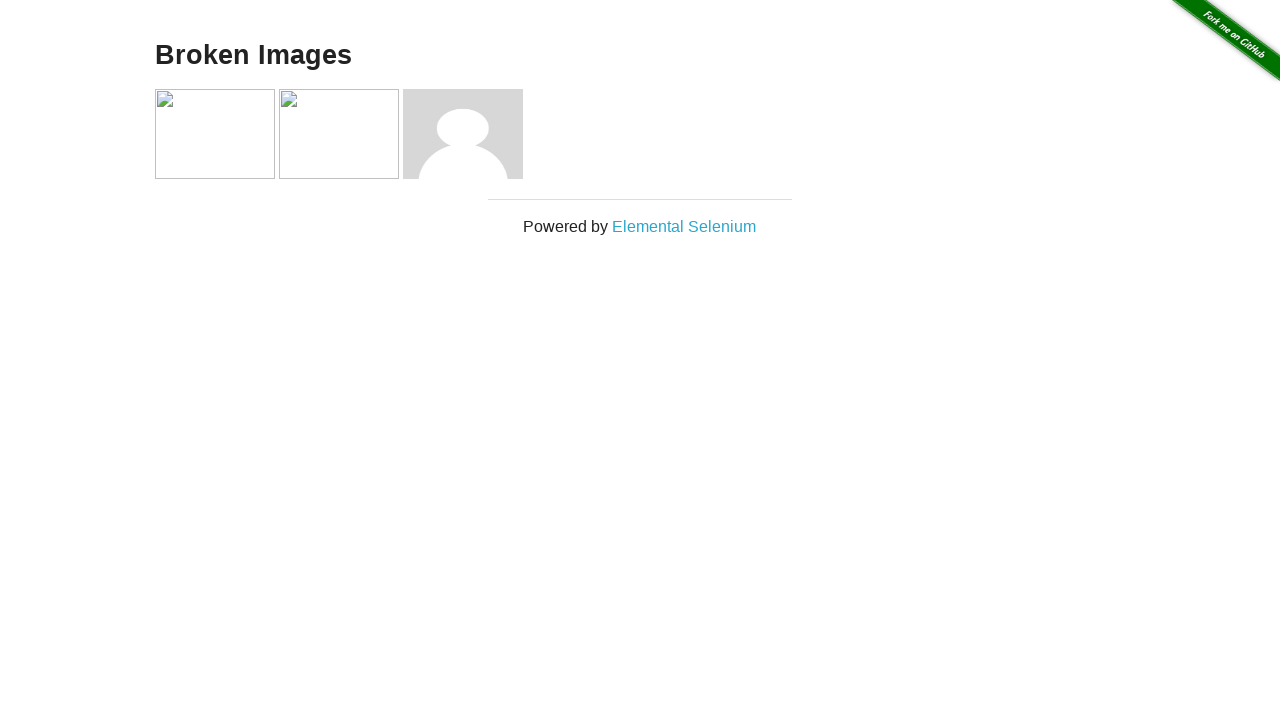

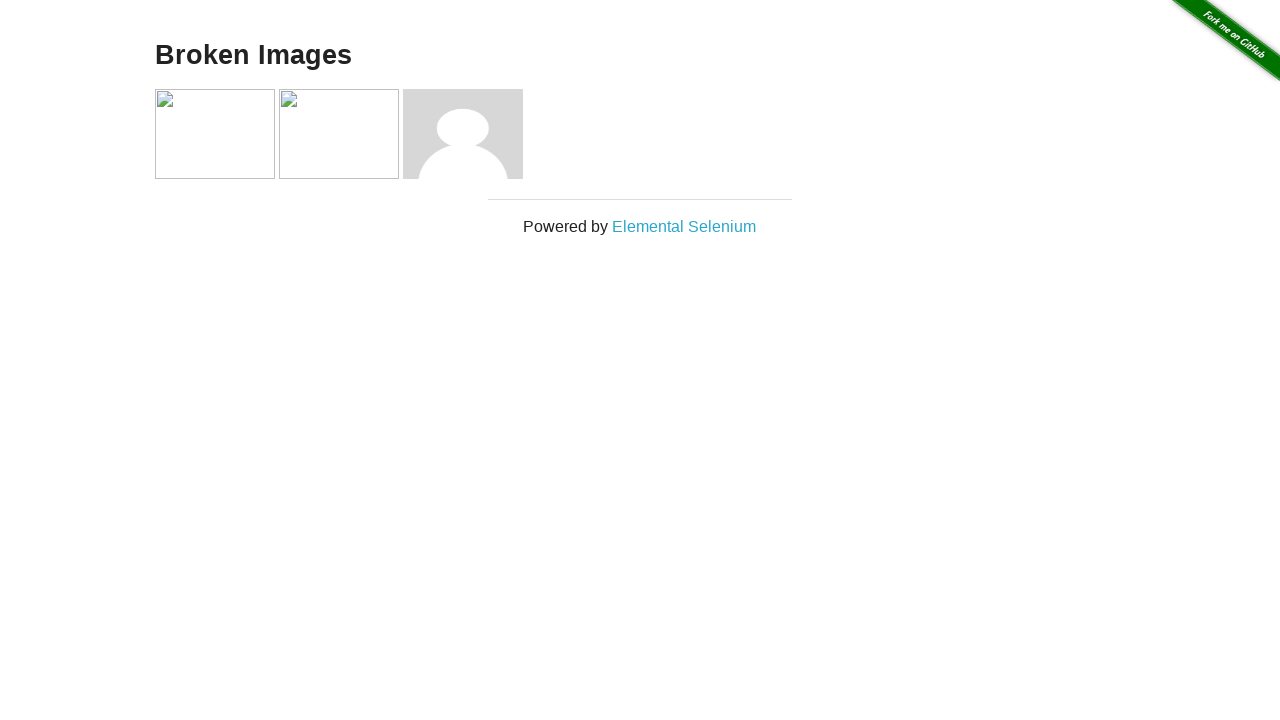